Tests dynamic element interaction by clicking a reveal button and typing into the revealed field without explicit waits

Starting URL: https://www.selenium.dev/selenium/web/dynamic.html

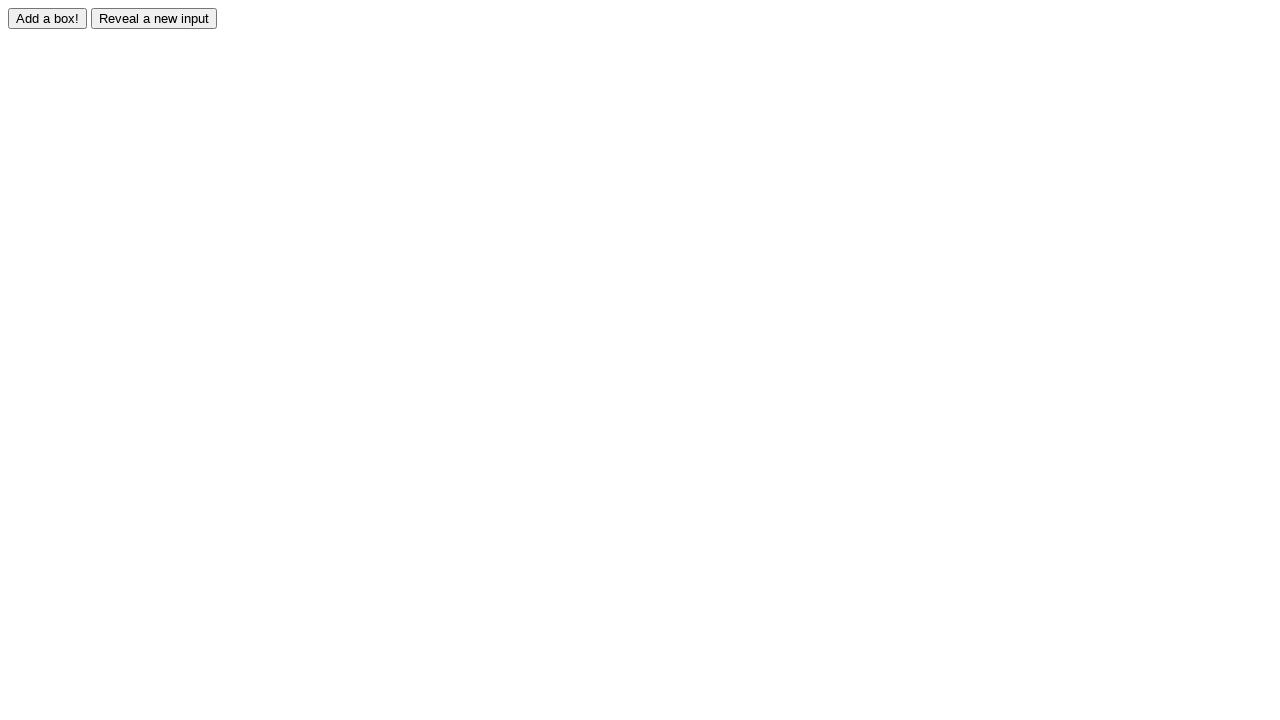

Clicked the reveal button to display hidden field at (154, 18) on #reveal
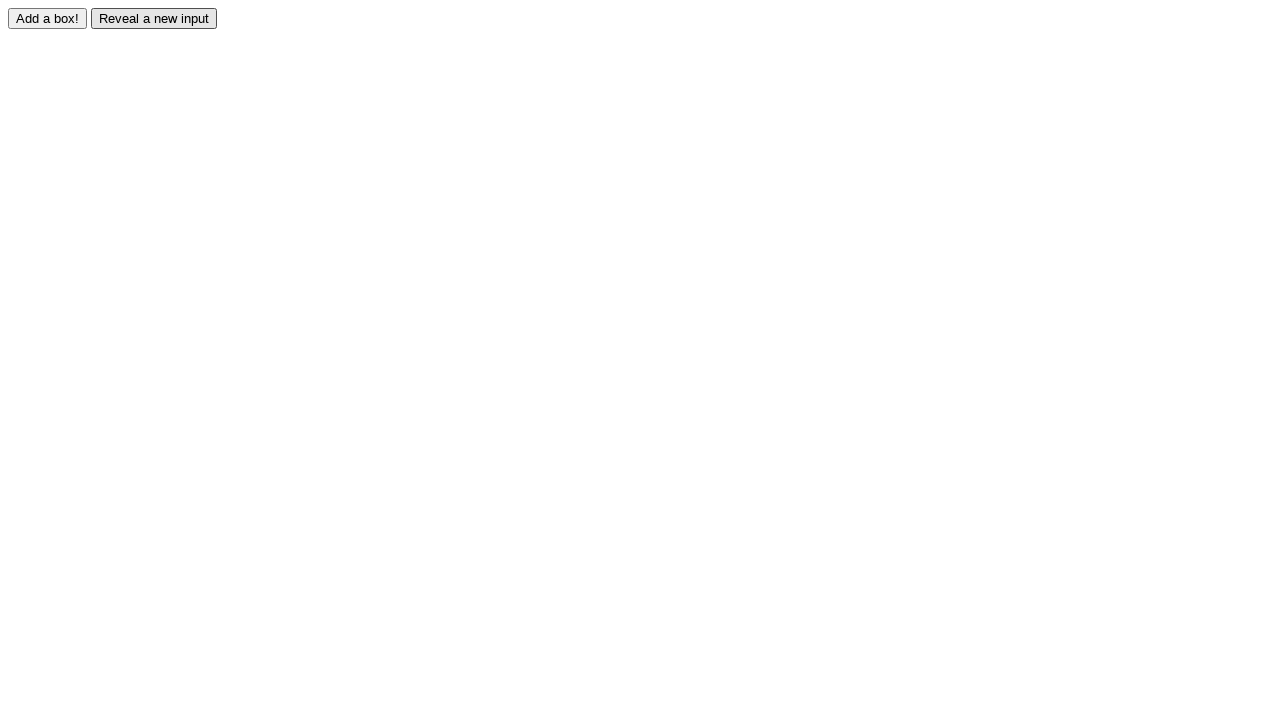

Typed 'test' into the revealed field on #revealed
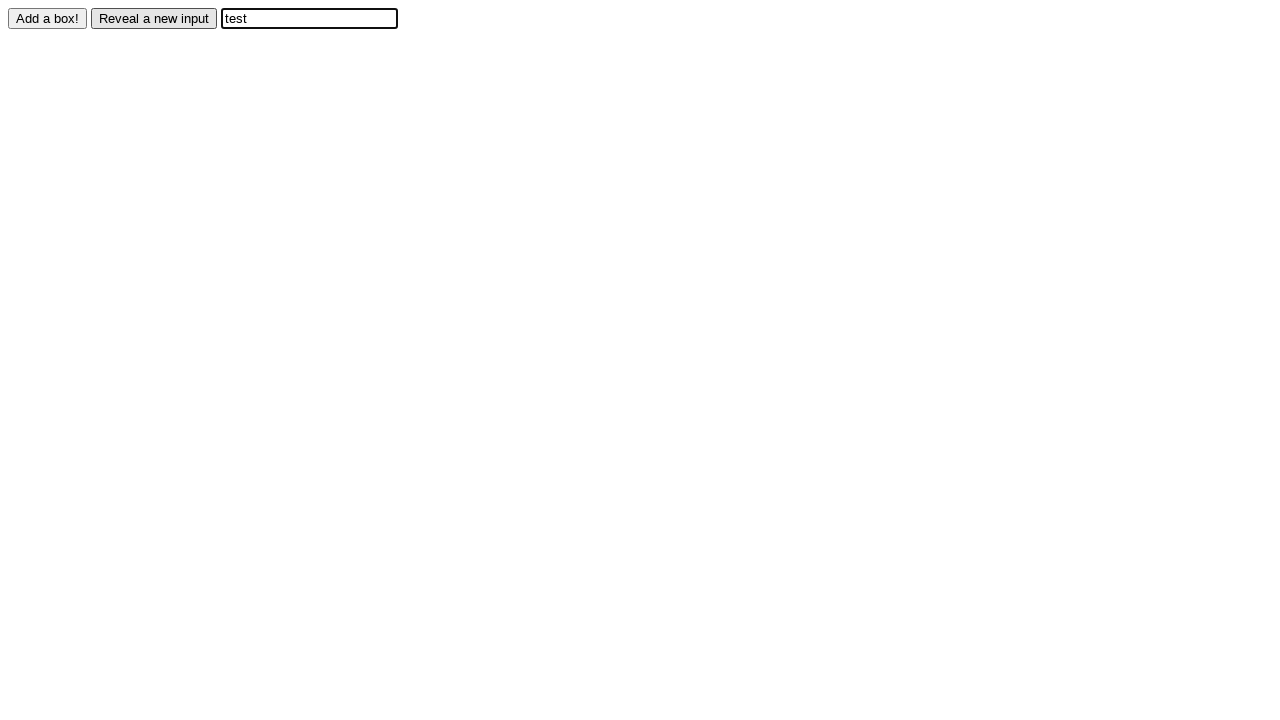

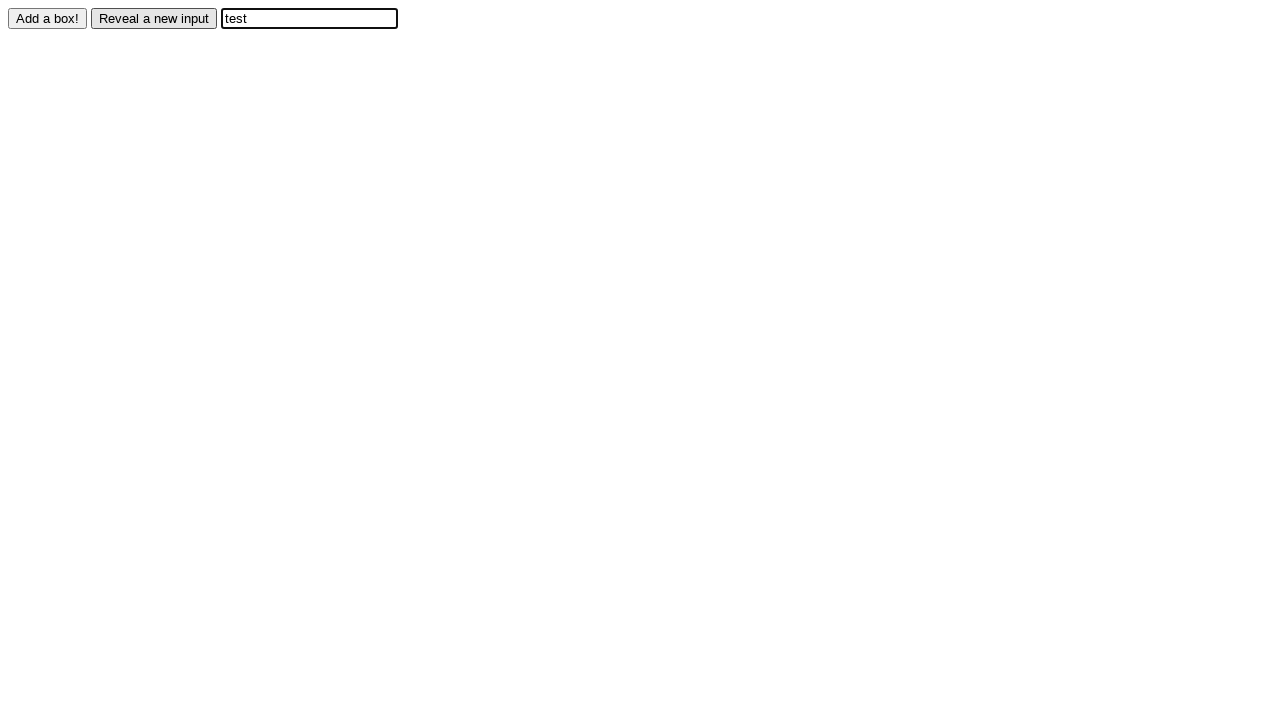